Tests handling of an entry advertisement modal by waiting for it to appear and clicking the close button

Starting URL: https://the-internet.herokuapp.com/entry_ad

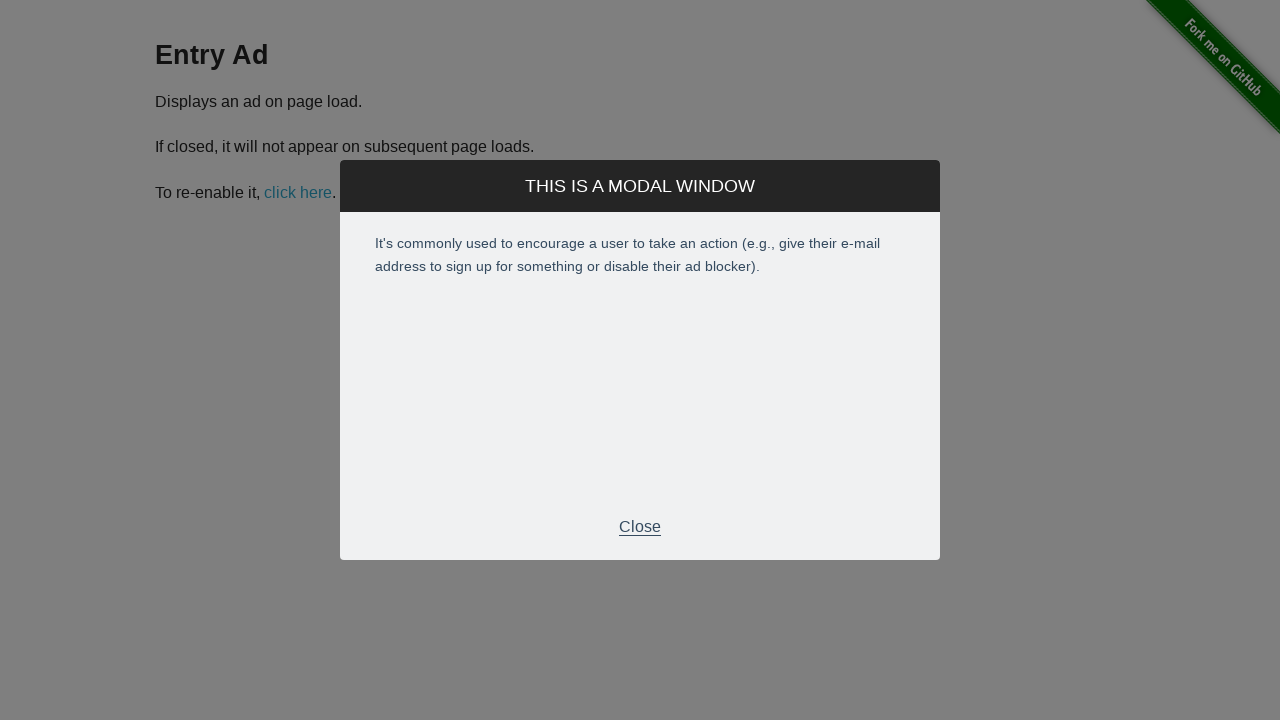

Entry advertisement modal appeared with close button visible
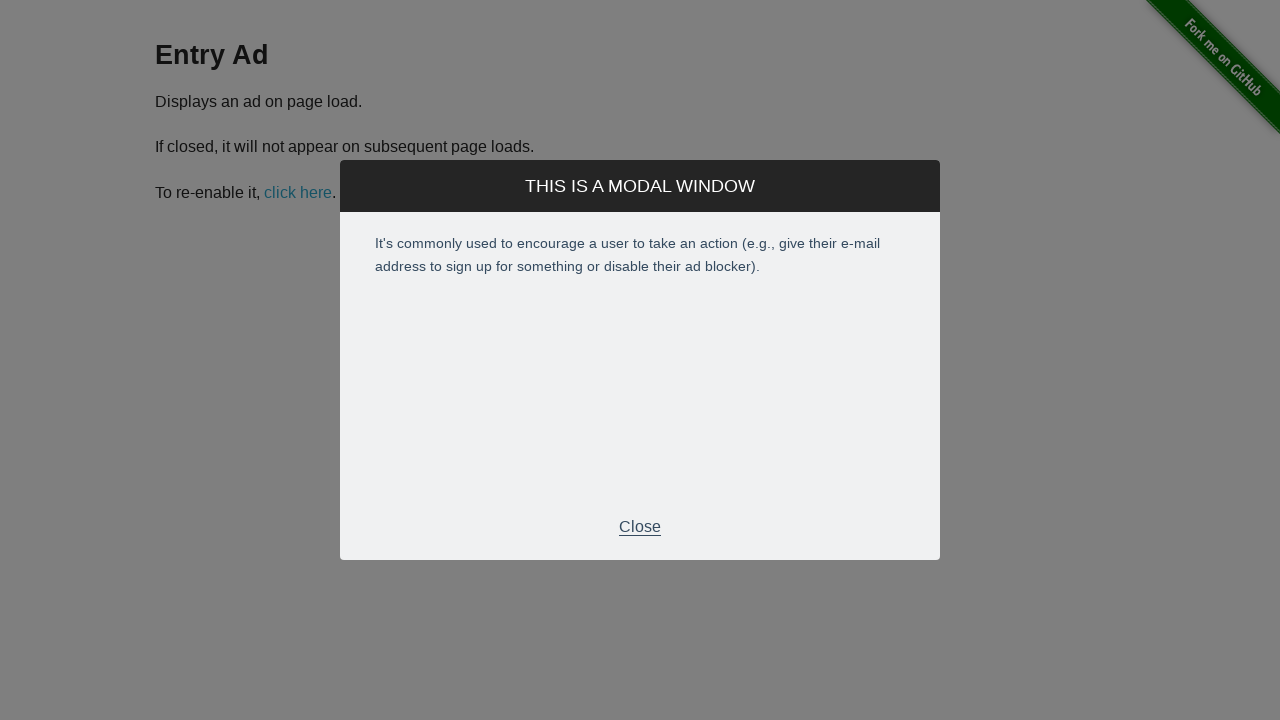

Clicked close button to dismiss entry advertisement modal at (640, 527) on xpath=//p[contains(text(),'Close')]
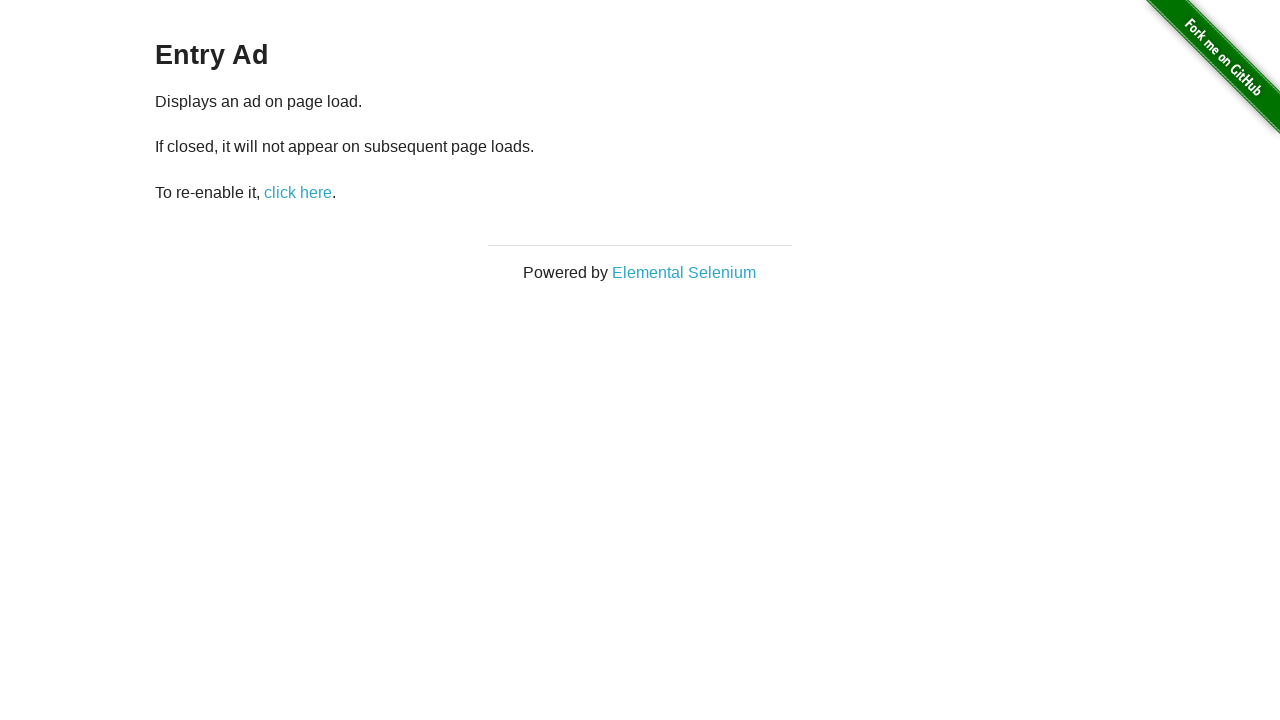

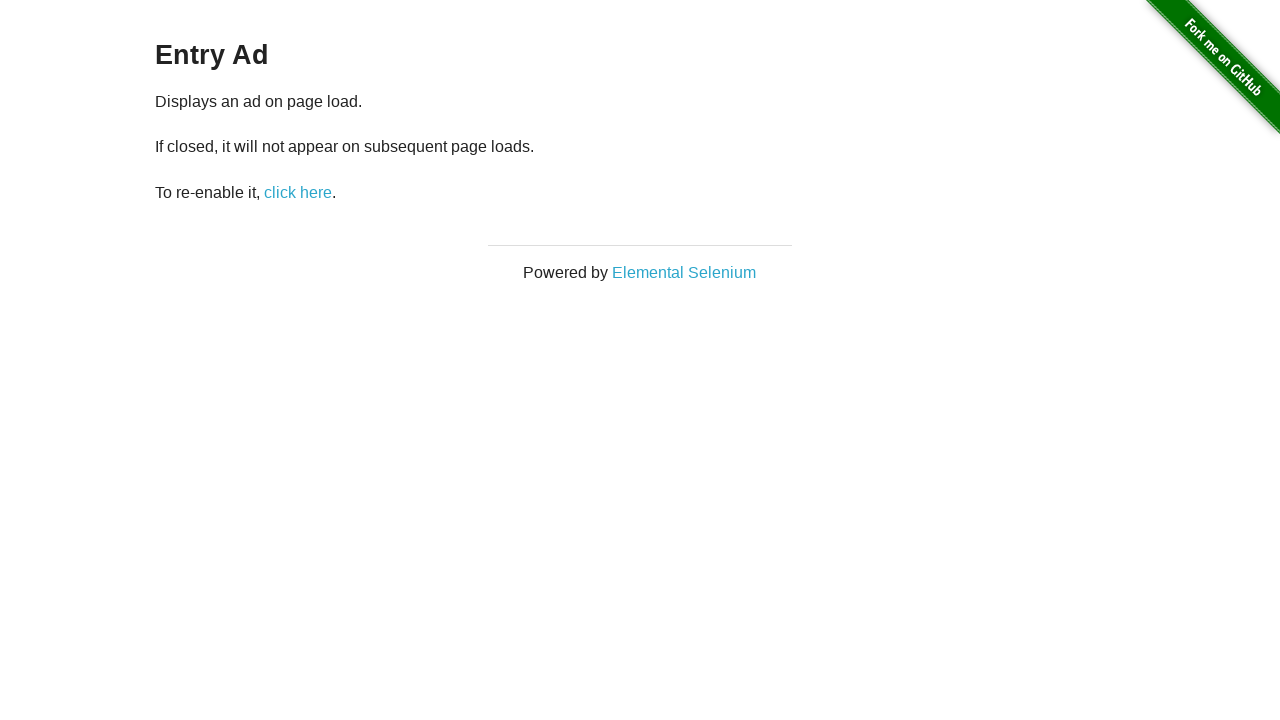